Tests that the browser back button works correctly with todo filters

Starting URL: https://demo.playwright.dev/todomvc

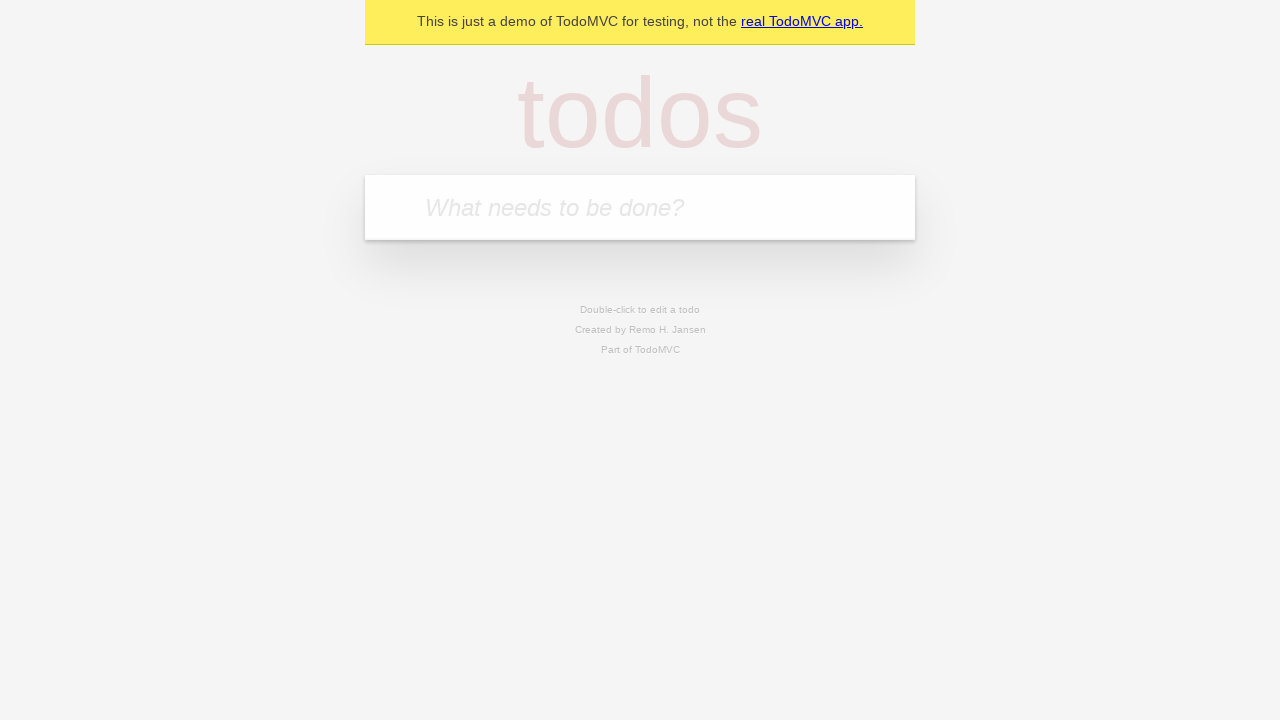

Filled todo input with 'buy some cheese' on internal:attr=[placeholder="What needs to be done?"i]
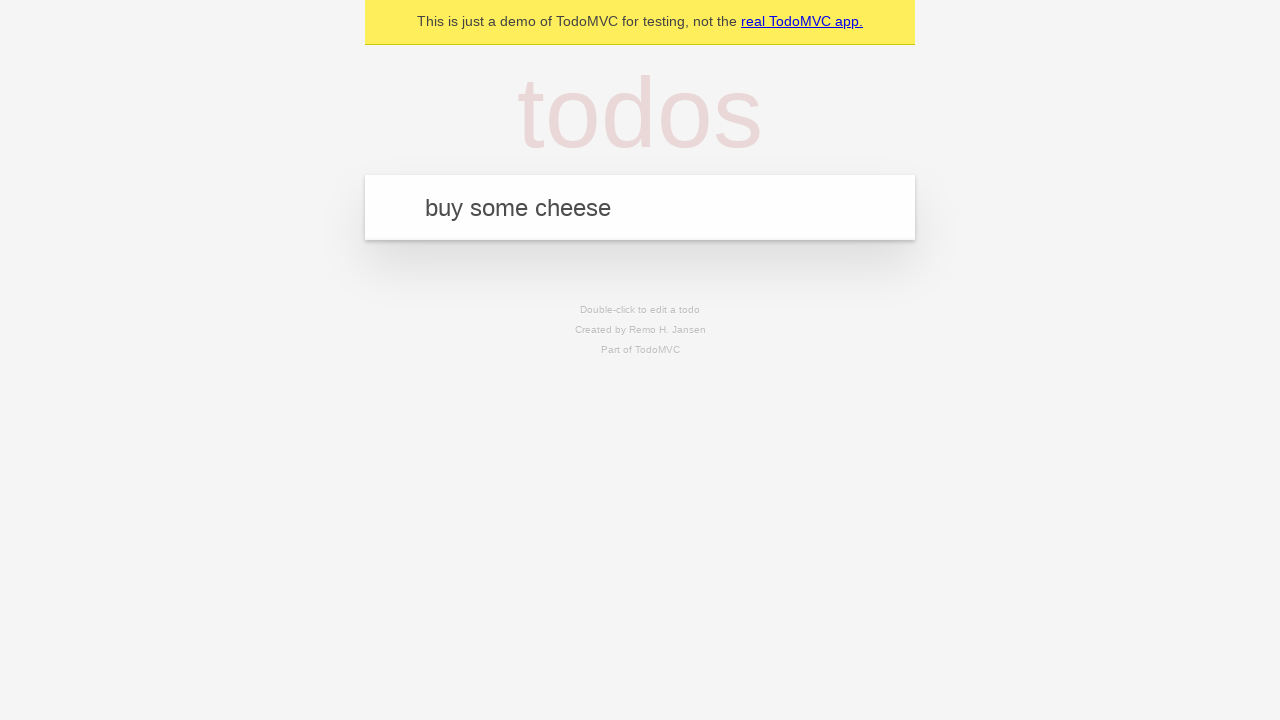

Pressed Enter to create todo 'buy some cheese' on internal:attr=[placeholder="What needs to be done?"i]
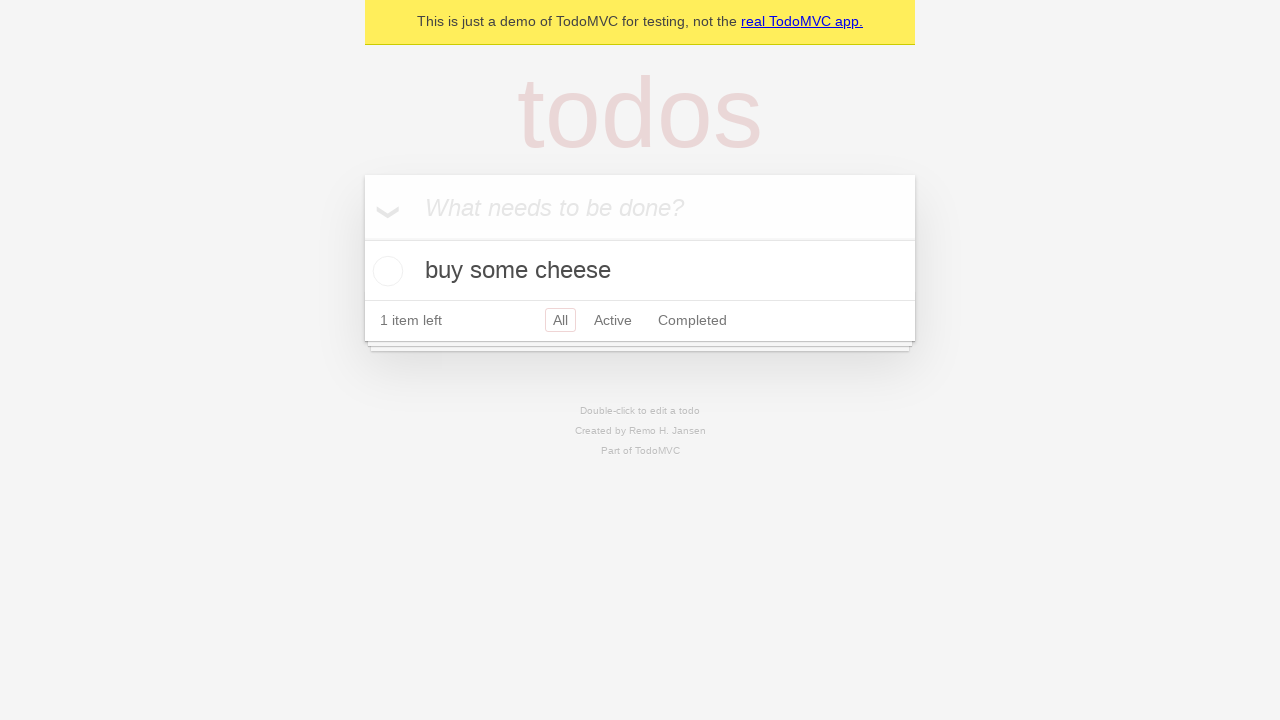

Filled todo input with 'feed the cat' on internal:attr=[placeholder="What needs to be done?"i]
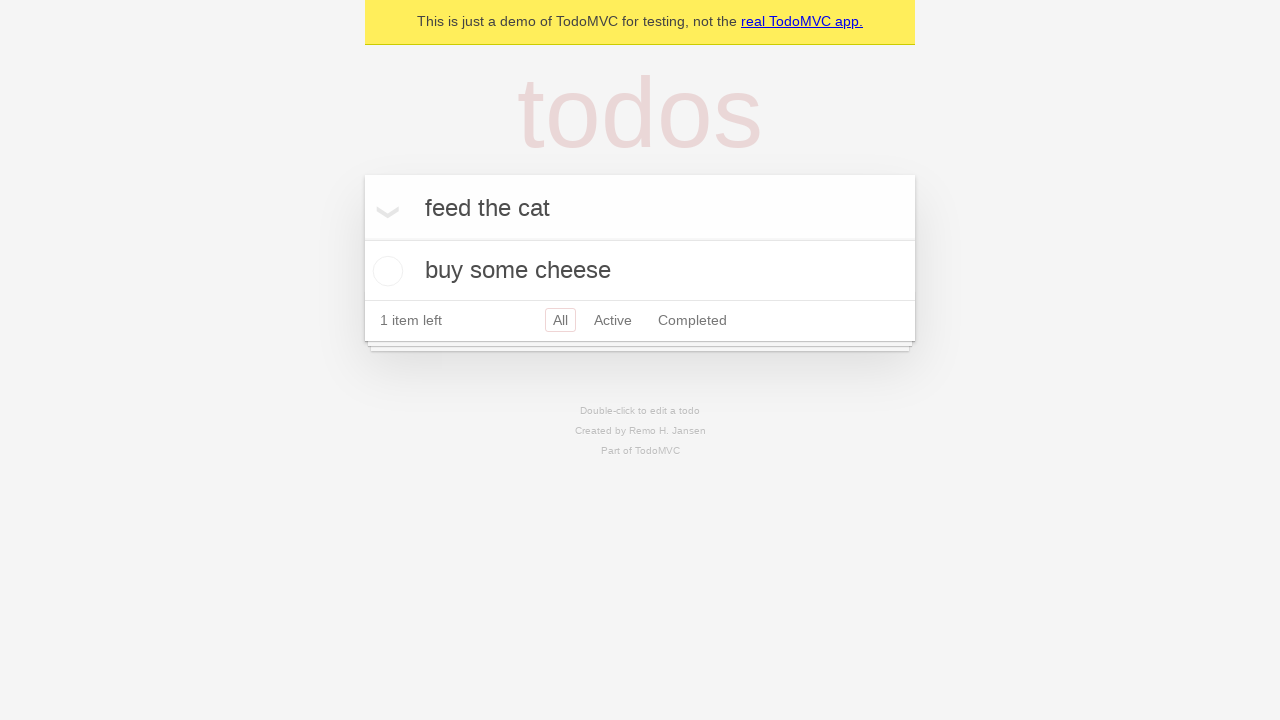

Pressed Enter to create todo 'feed the cat' on internal:attr=[placeholder="What needs to be done?"i]
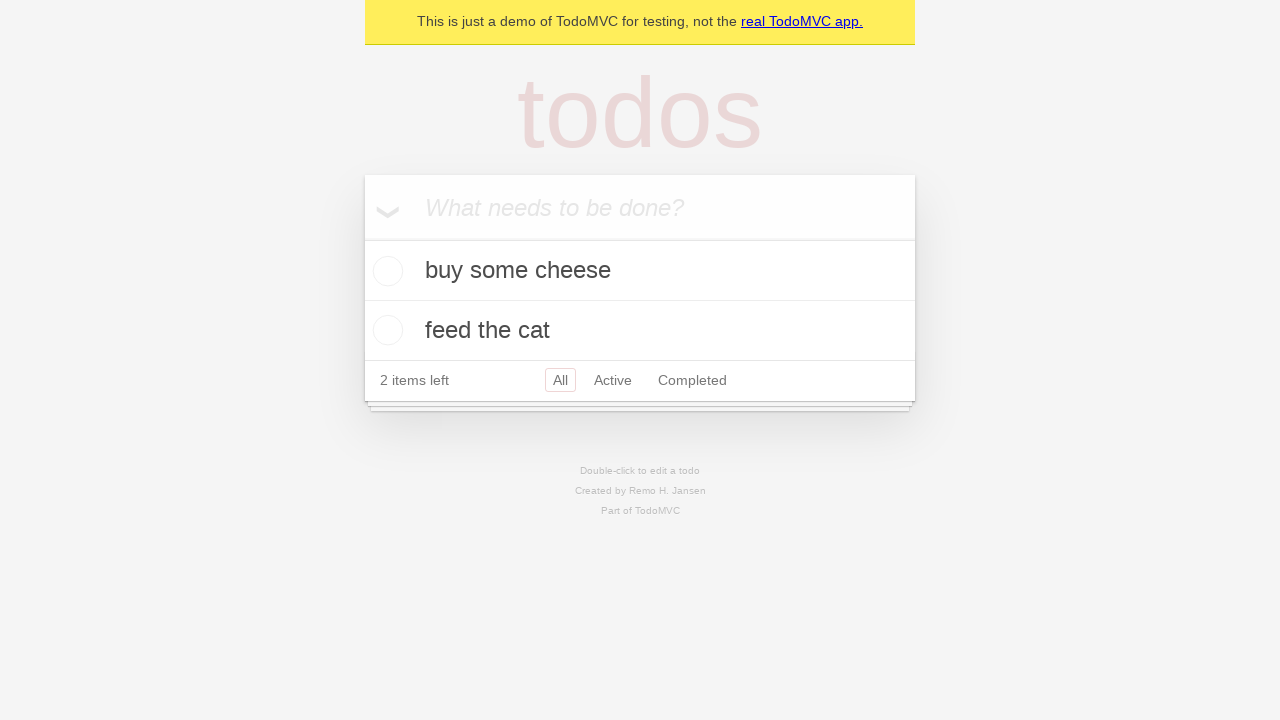

Filled todo input with 'book a doctors appointment' on internal:attr=[placeholder="What needs to be done?"i]
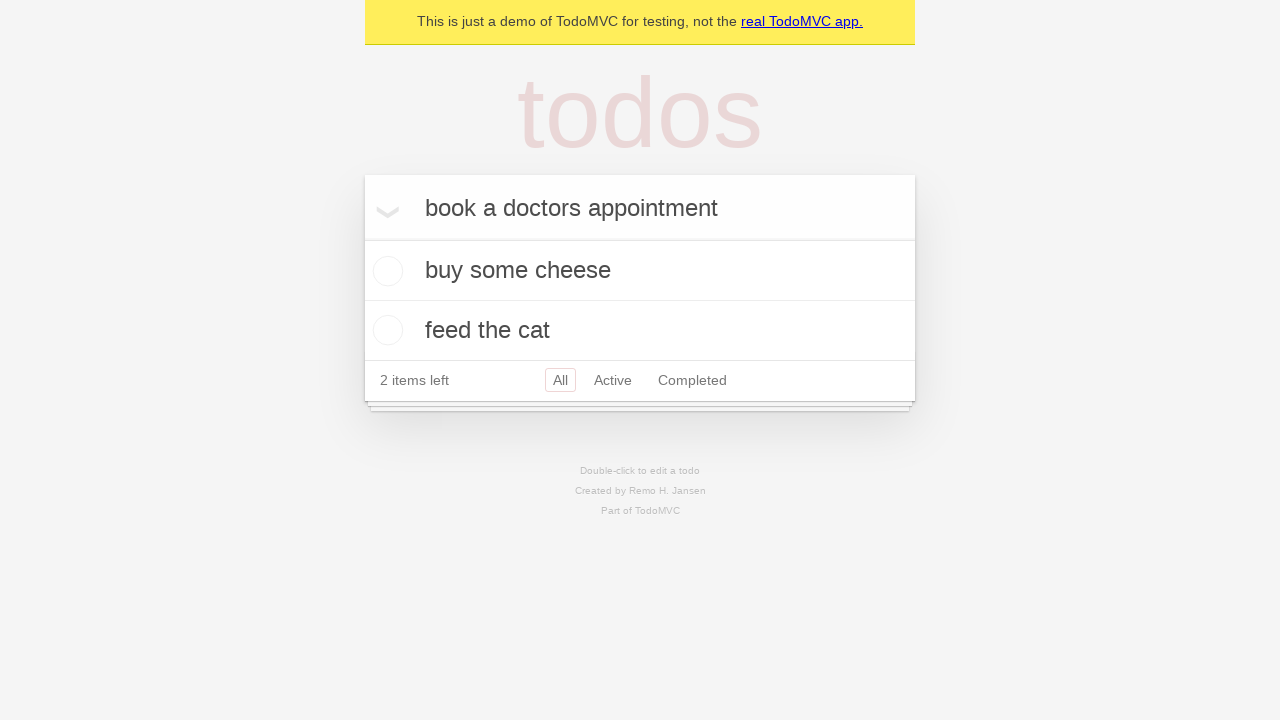

Pressed Enter to create todo 'book a doctors appointment' on internal:attr=[placeholder="What needs to be done?"i]
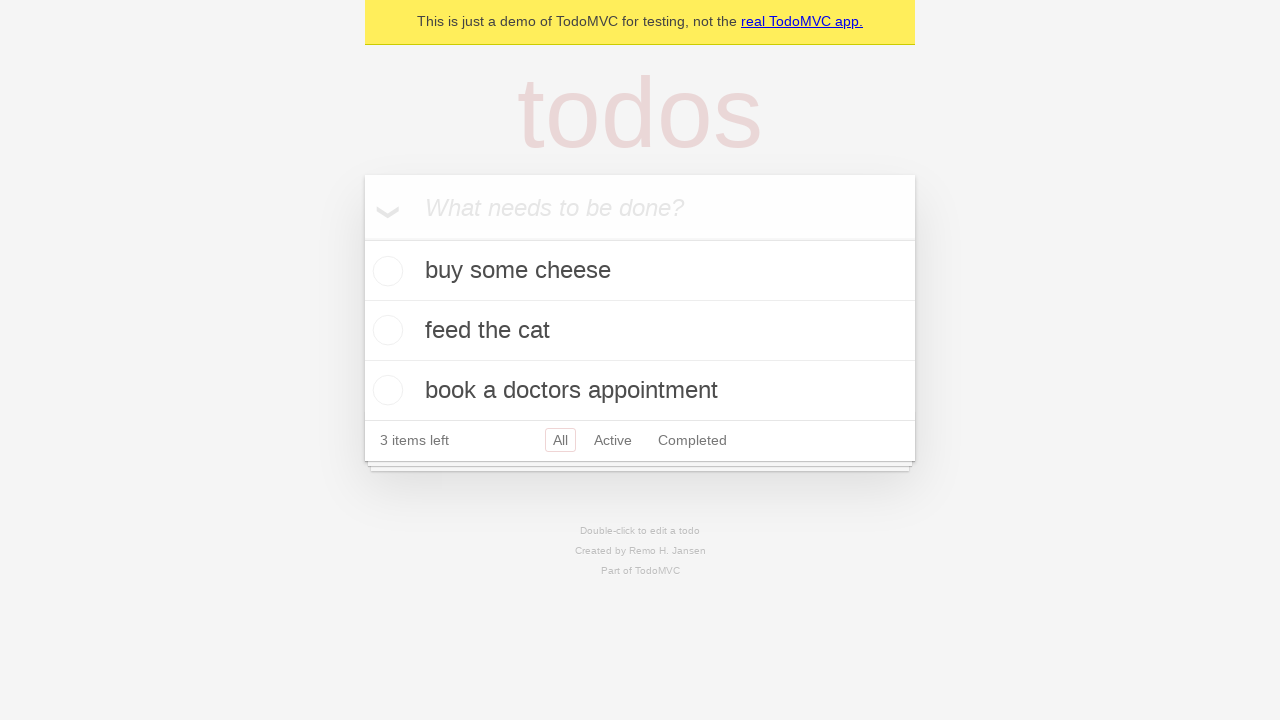

Checked the second todo item as completed at (385, 330) on internal:testid=[data-testid="todo-item"s] >> nth=1 >> internal:role=checkbox
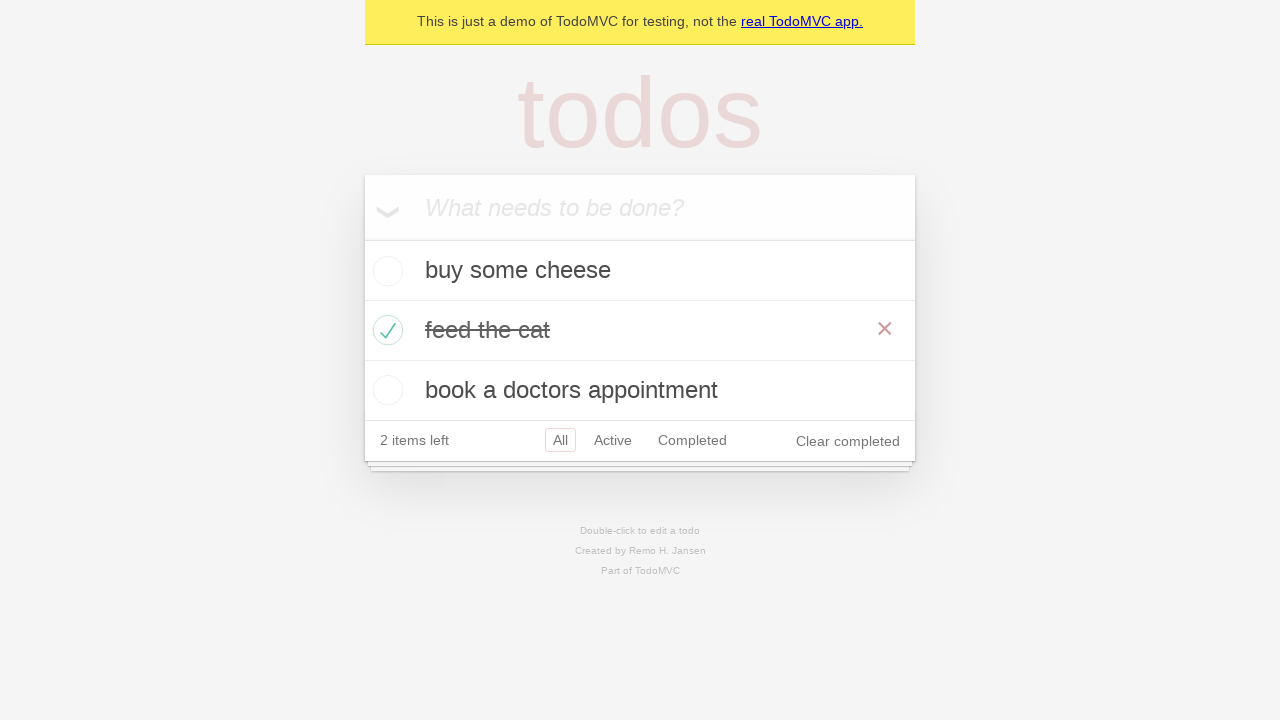

Clicked 'All' filter to show all todos at (560, 440) on internal:role=link[name="All"i]
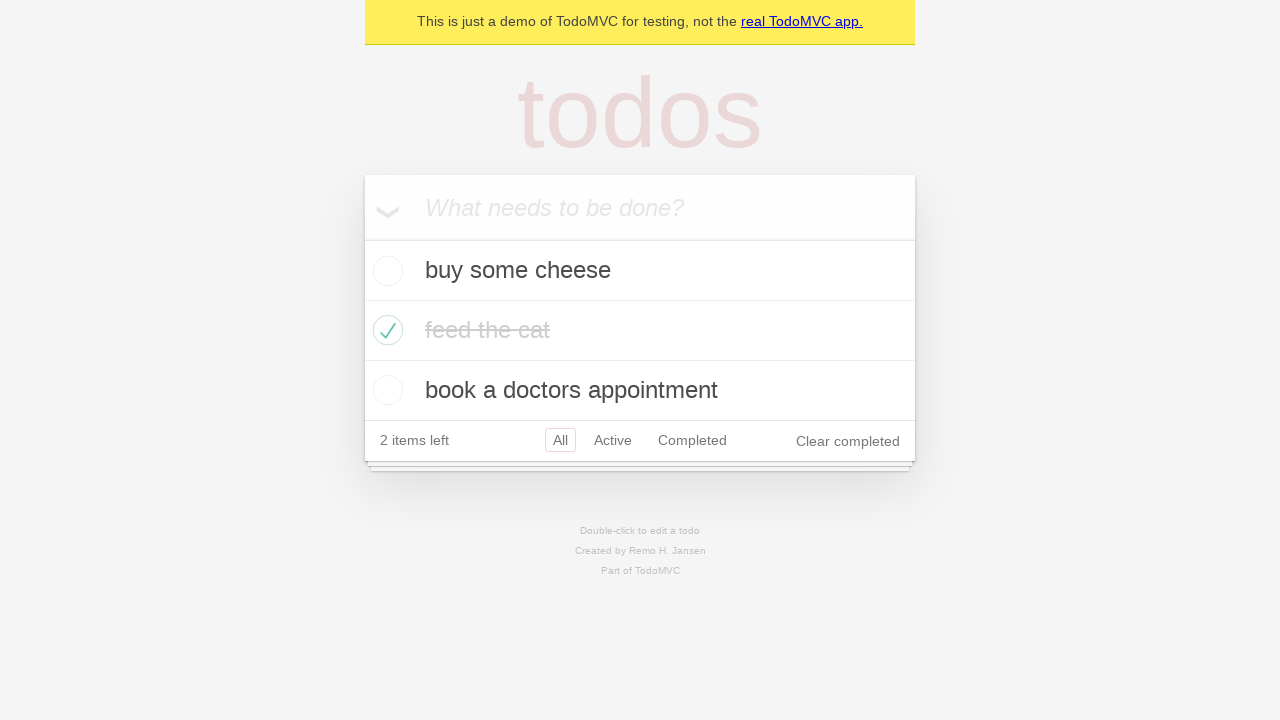

Clicked 'Active' filter to show only active todos at (613, 440) on internal:role=link[name="Active"i]
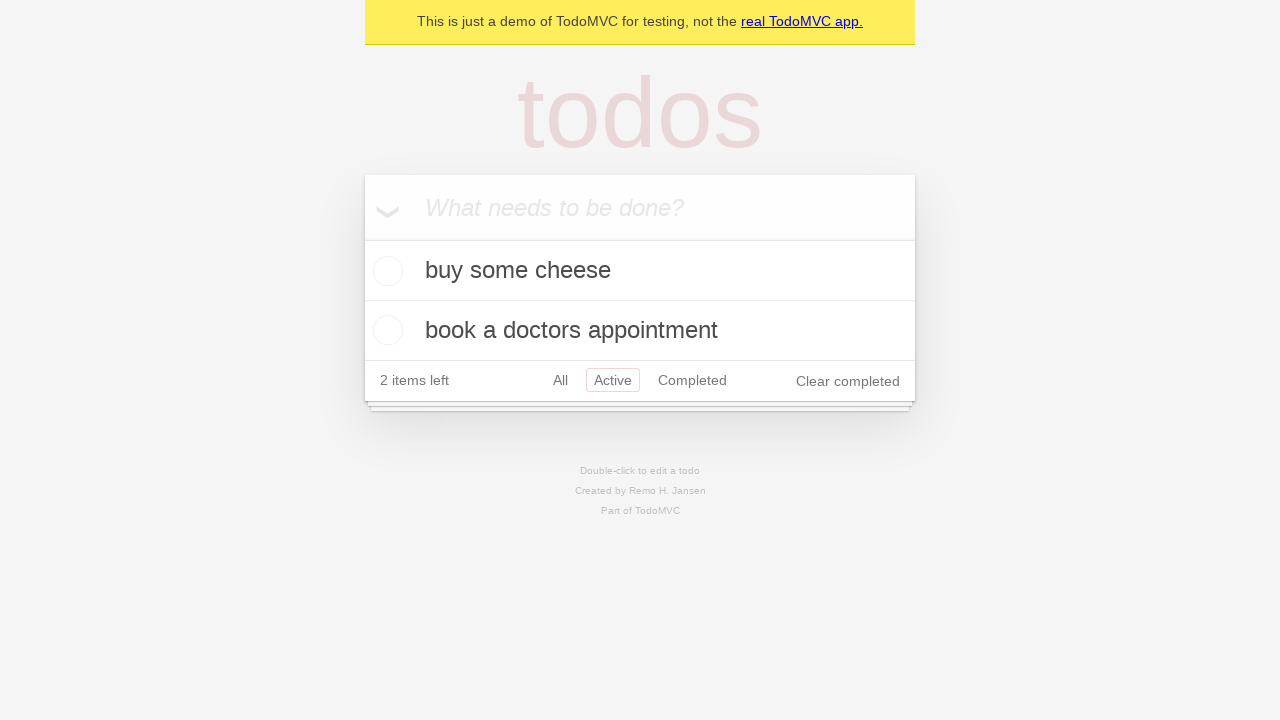

Clicked 'Completed' filter to show only completed todos at (692, 380) on internal:role=link[name="Completed"i]
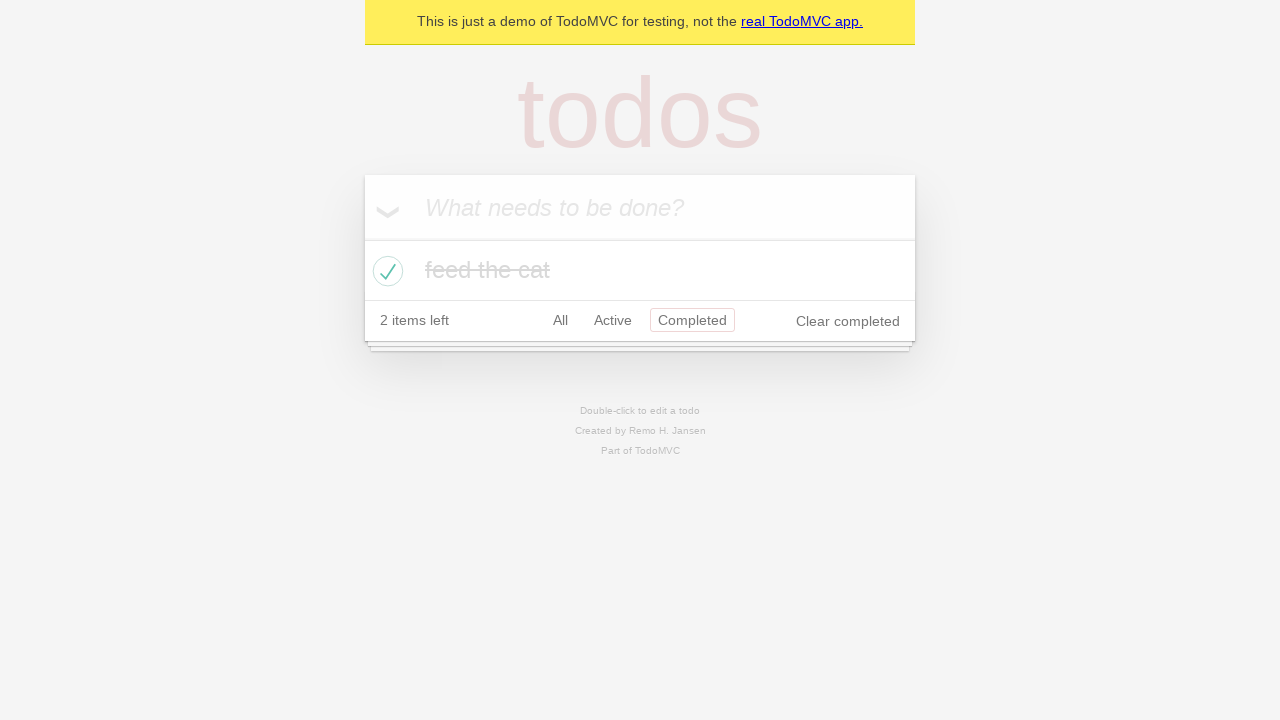

Navigated back using browser back button from 'Completed' filter
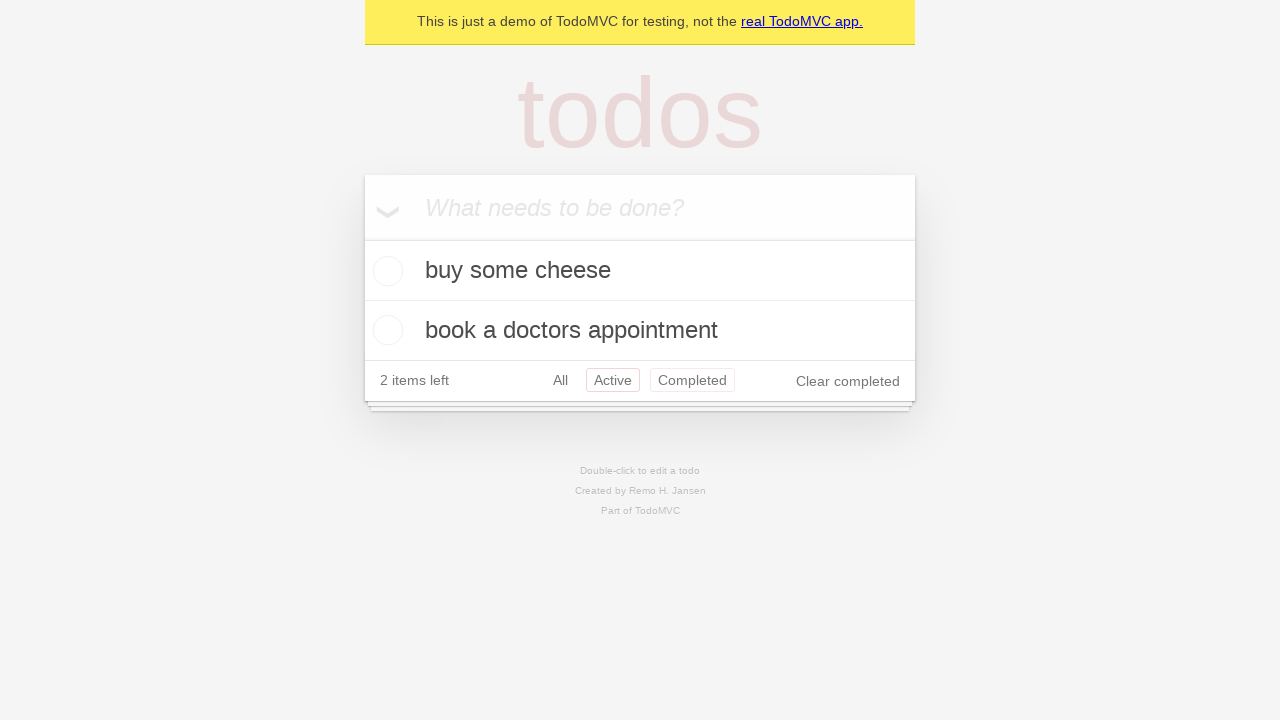

Navigated back using browser back button from 'Active' filter
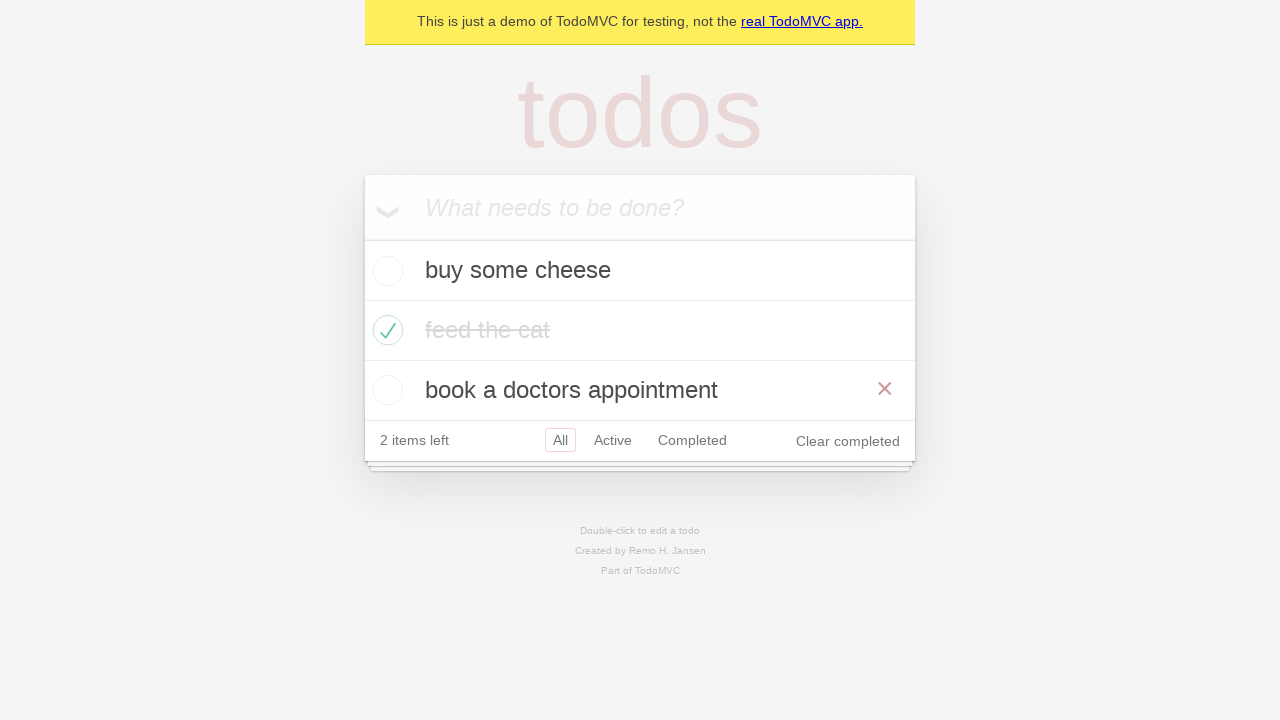

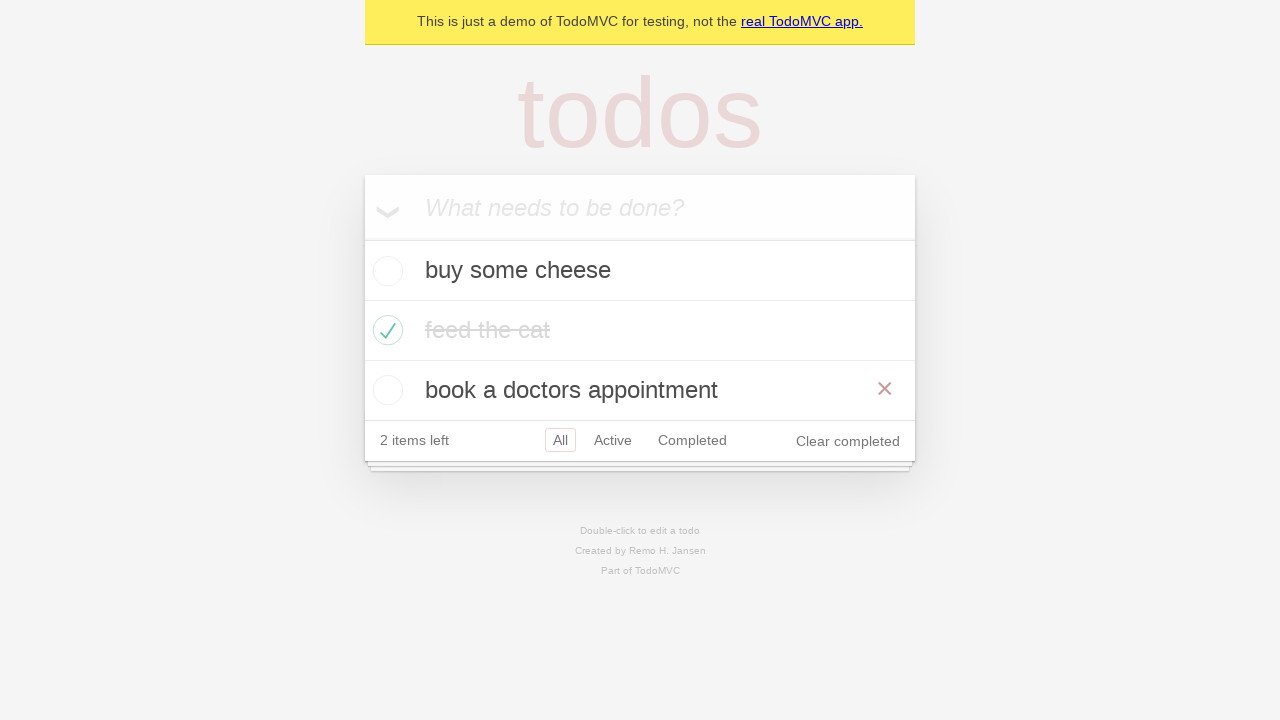